Navigates to a test page and clicks a button element

Starting URL: http://suninjuly.github.io/cats.html

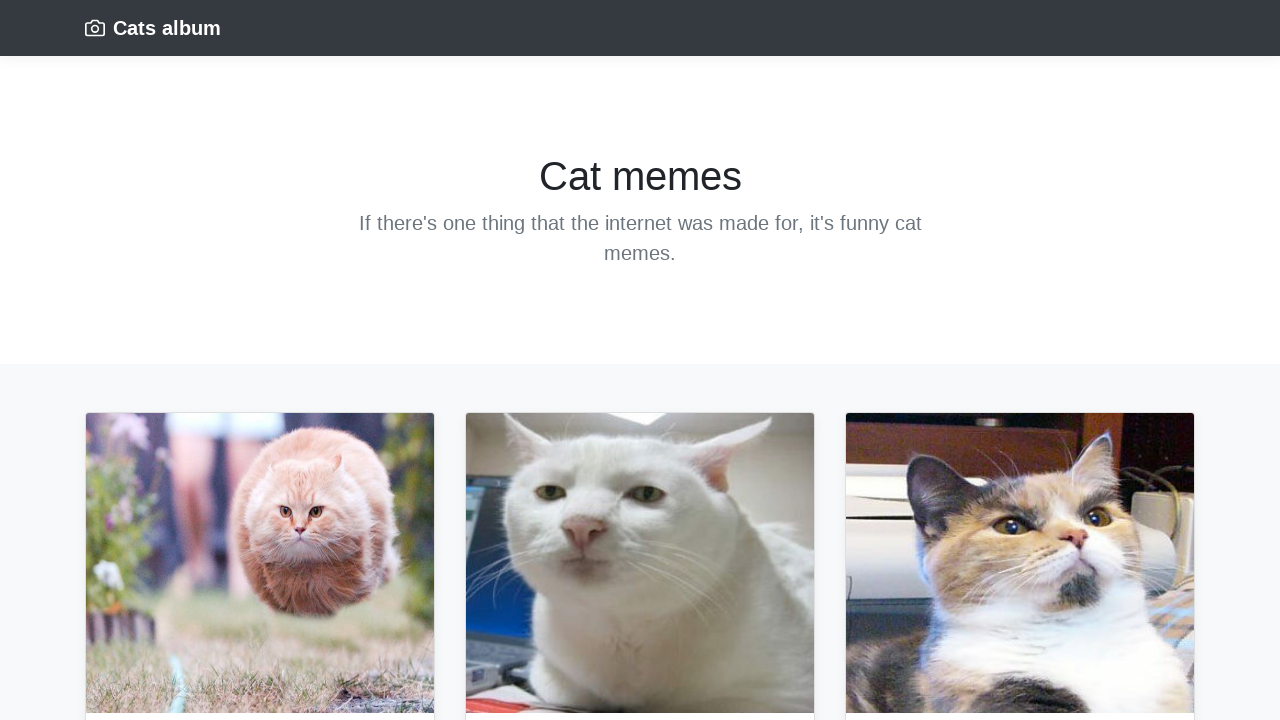

Located button element by ID
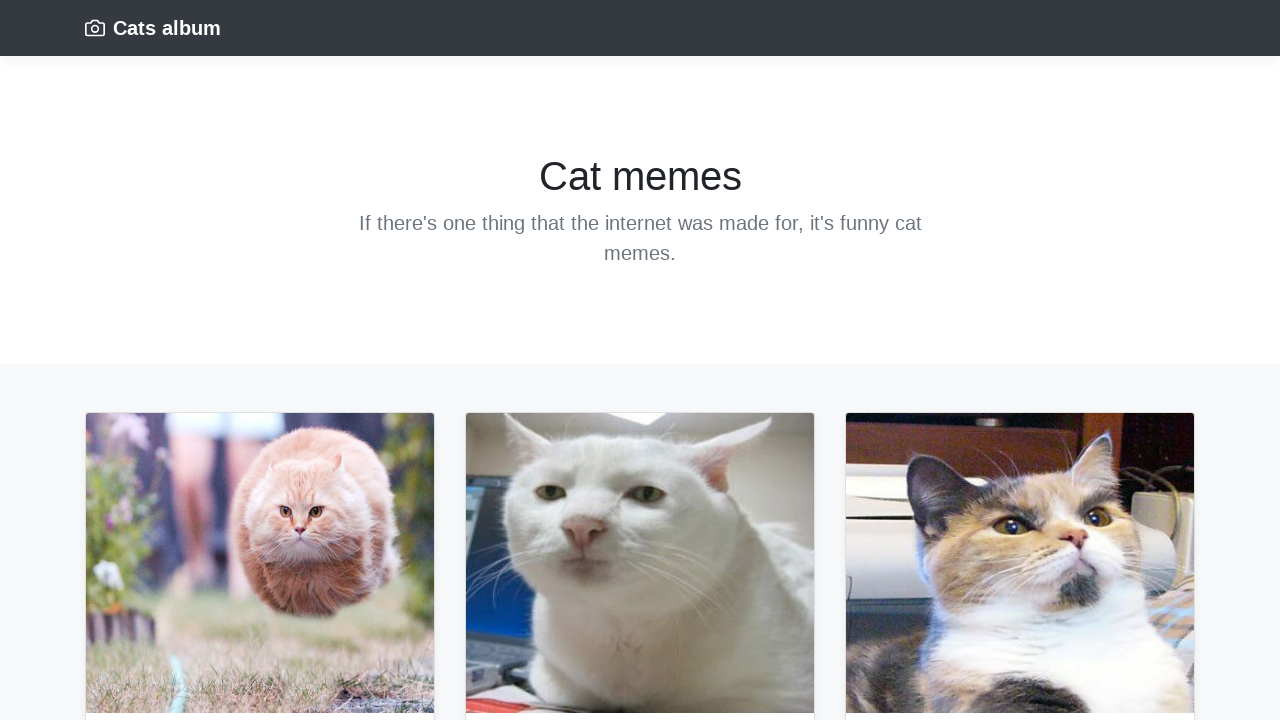

Clicked the submit button at (130, 360) on button.btn
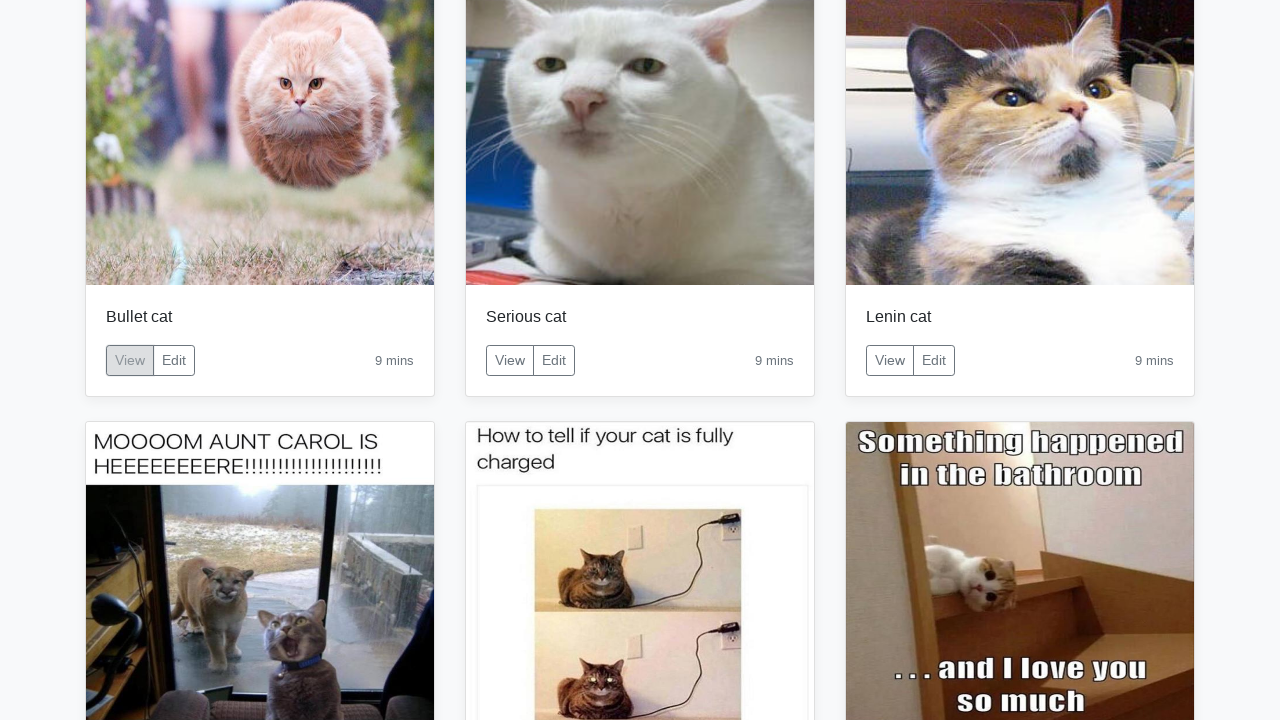

Waited 1 second for page changes
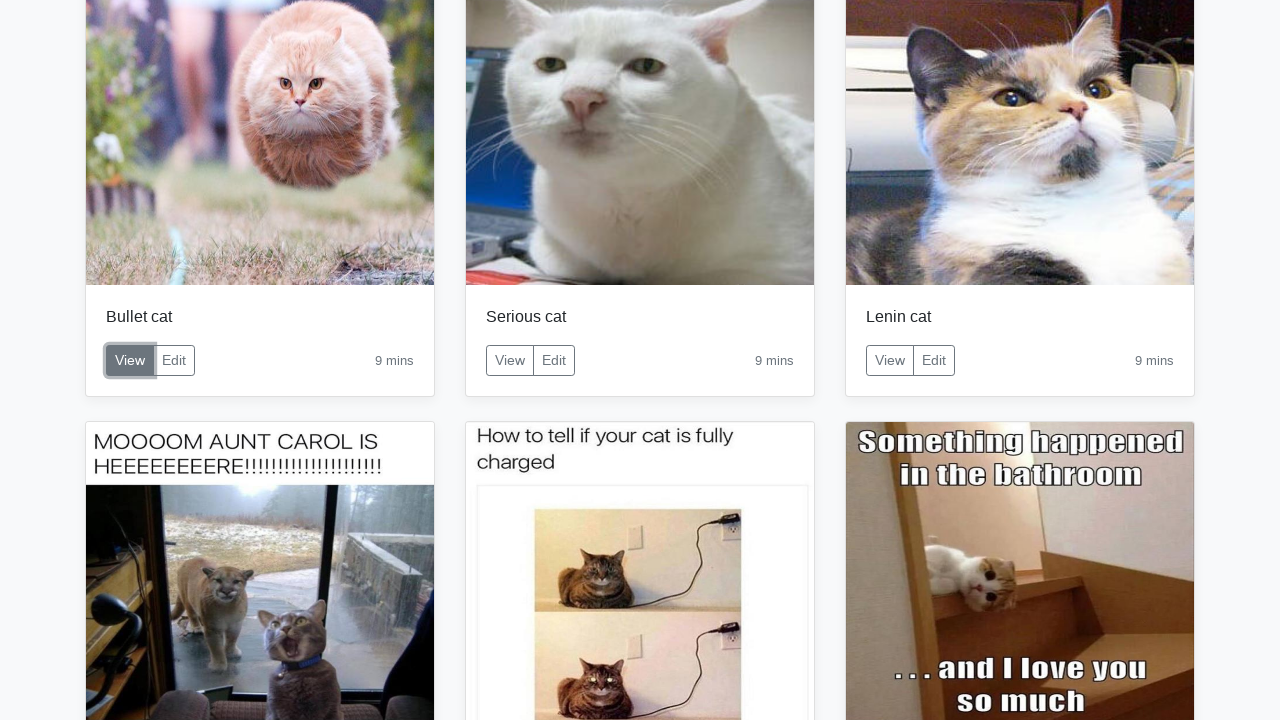

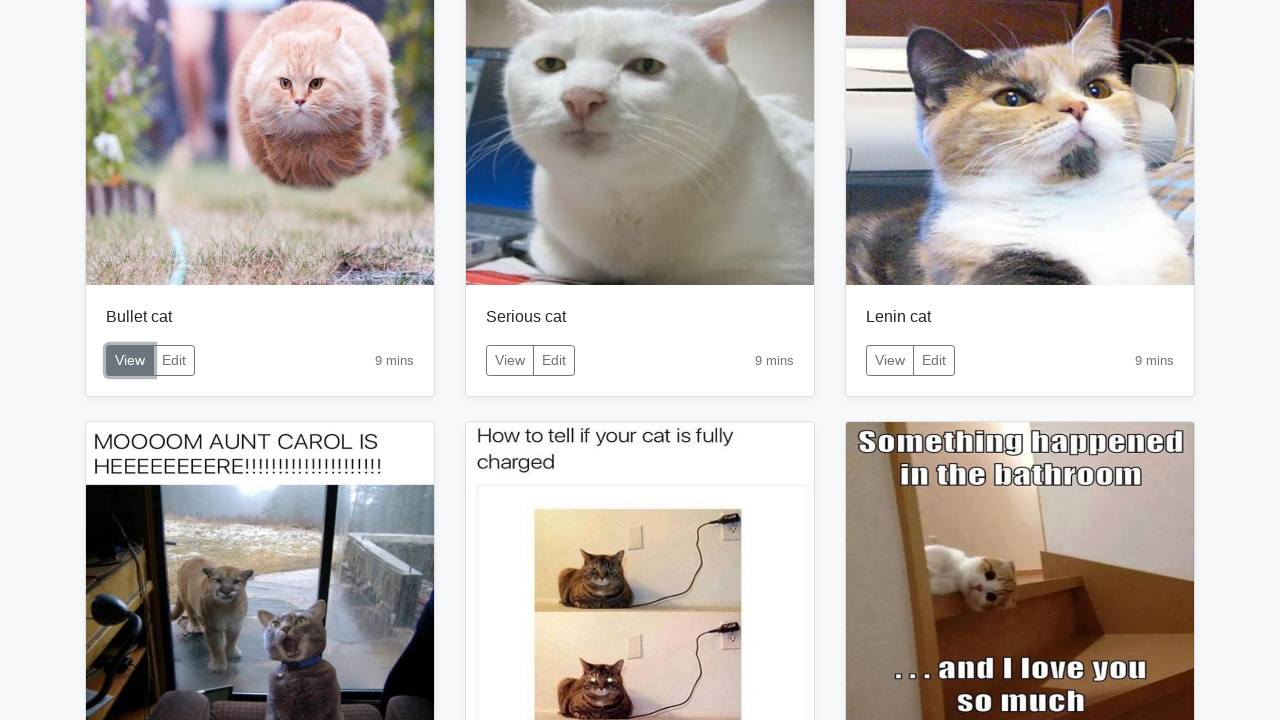